Tests keyboard input functionality by clicking into a name field, entering a name, and clicking a button

Starting URL: https://formy-project.herokuapp.com/keypress

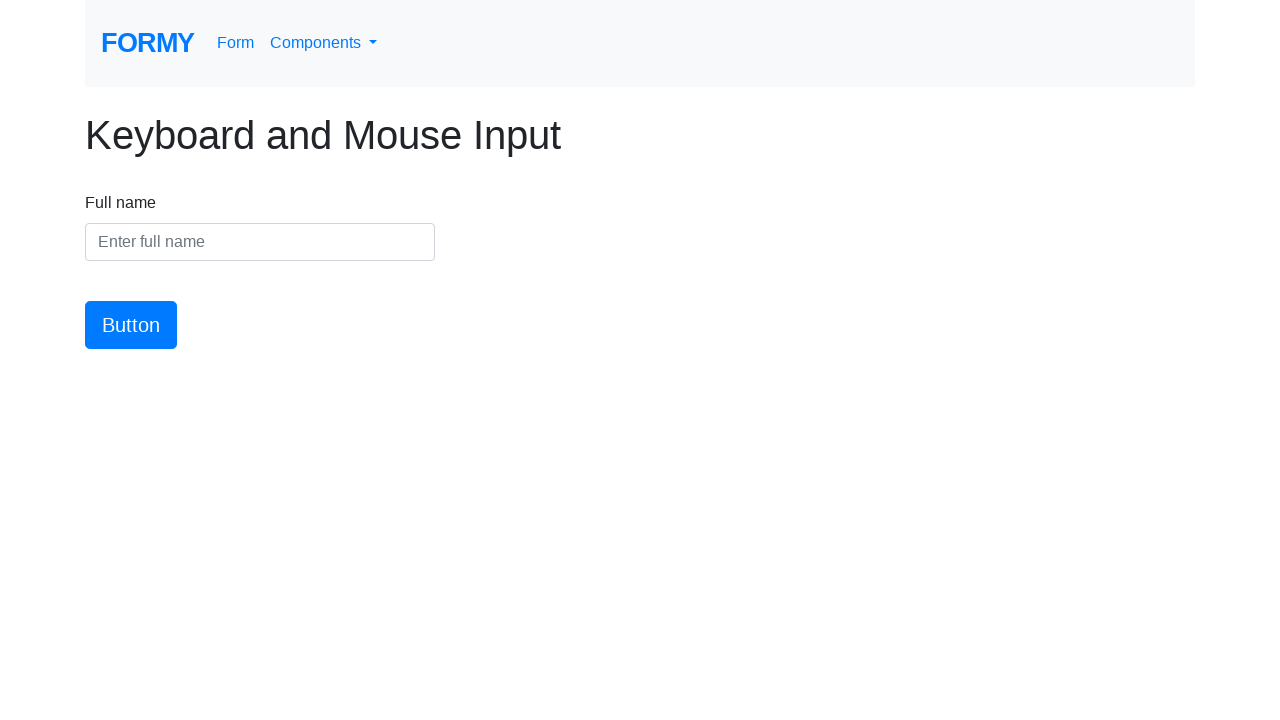

Clicked into the name field at (260, 242) on #name
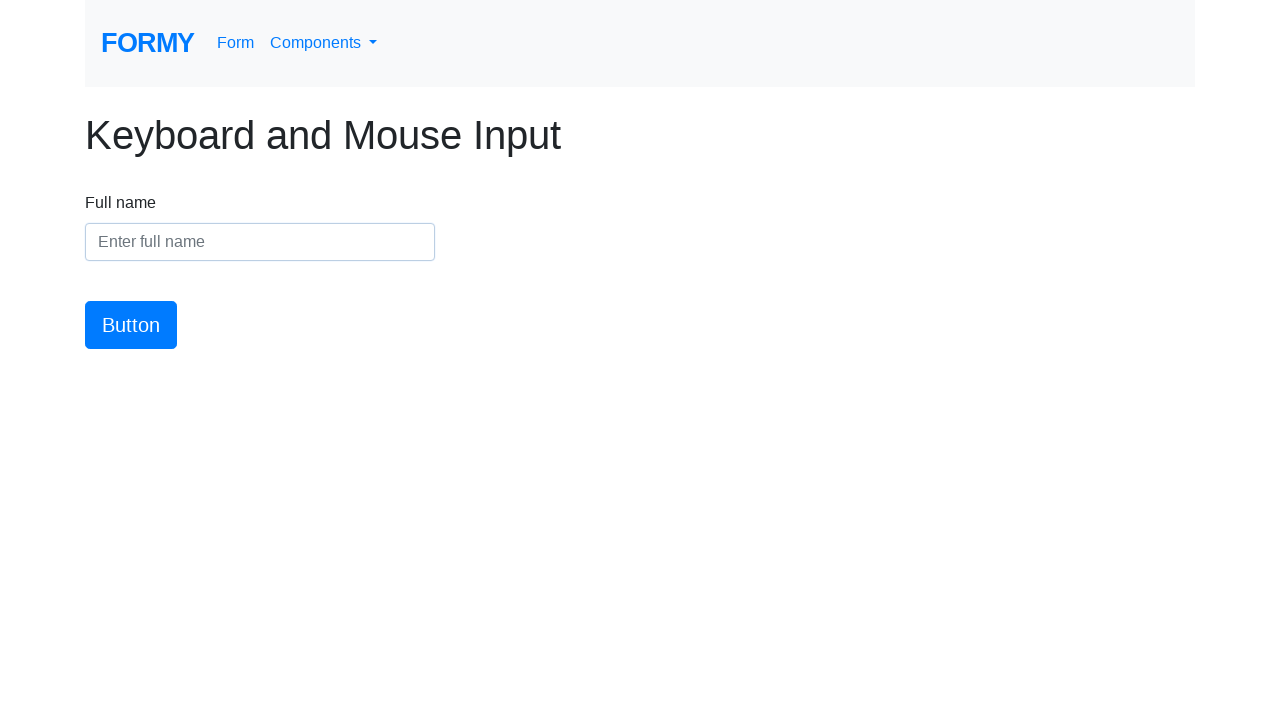

Entered 'Maria Johnson' into the name field on #name
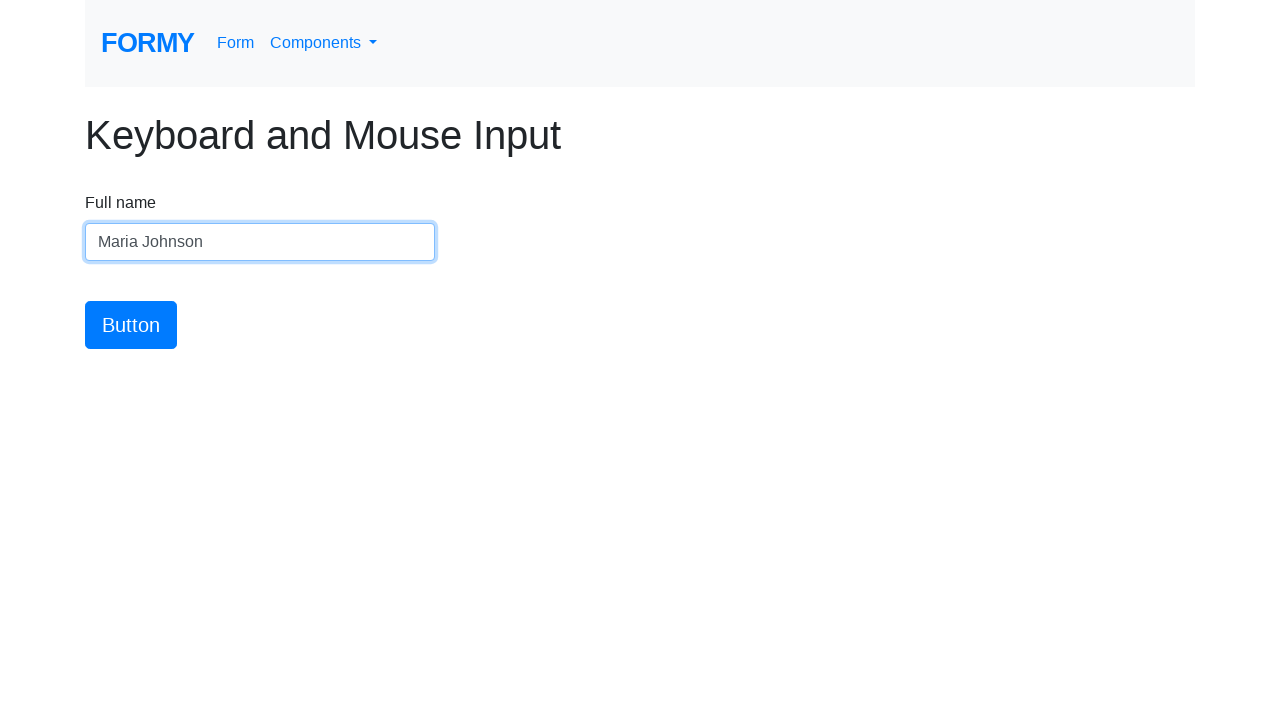

Clicked the submit button at (131, 325) on #button
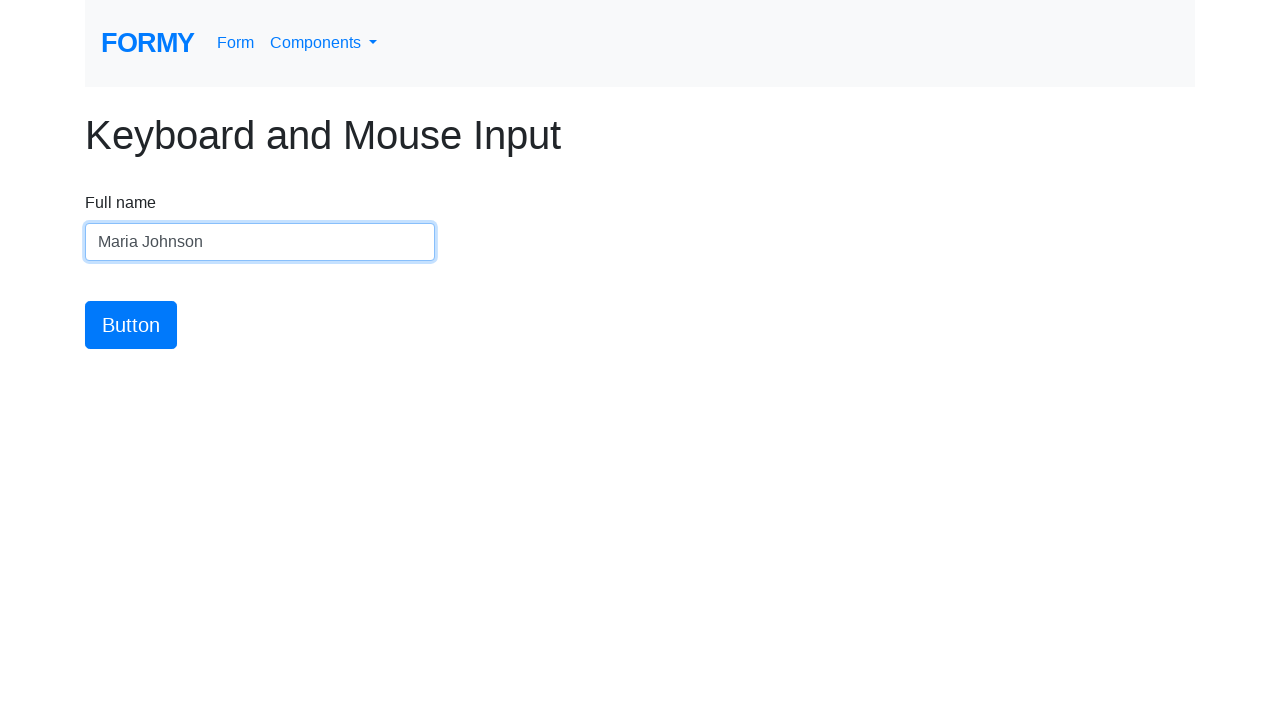

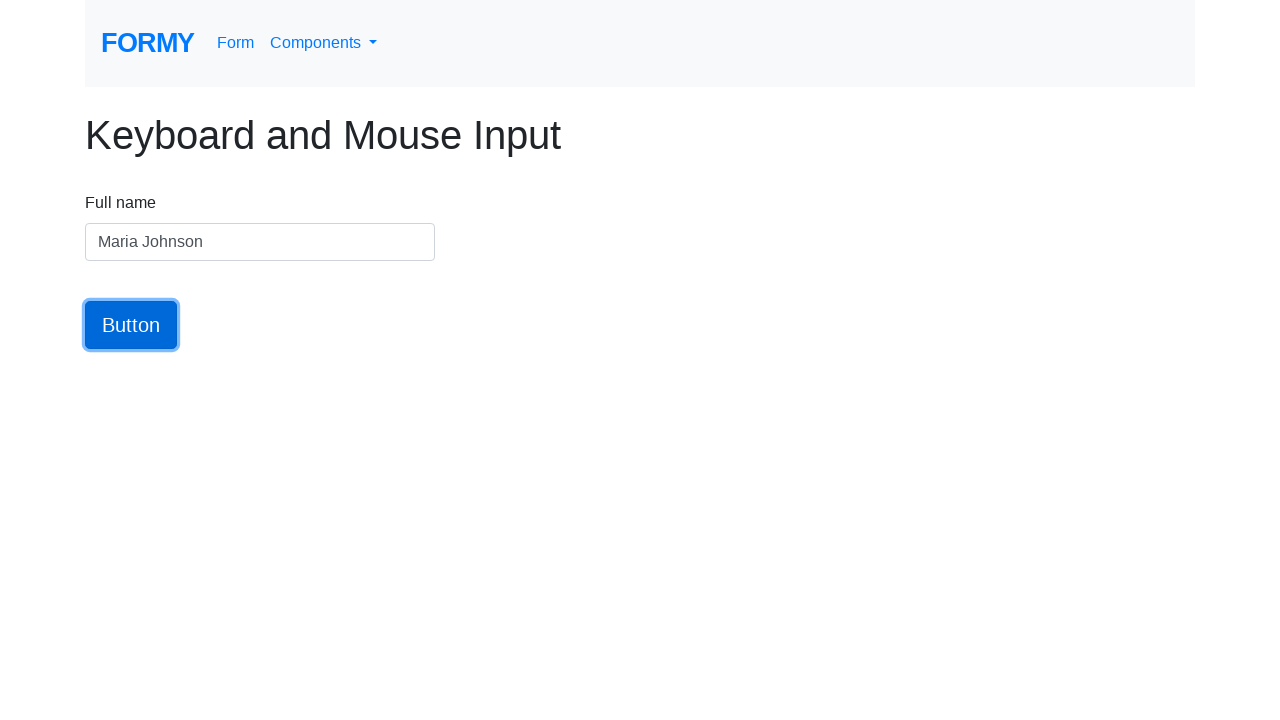